Simple browser automation that navigates to Rahul Shetty Academy website and retrieves the page title and current URL

Starting URL: https://rahulshettyacademy.com

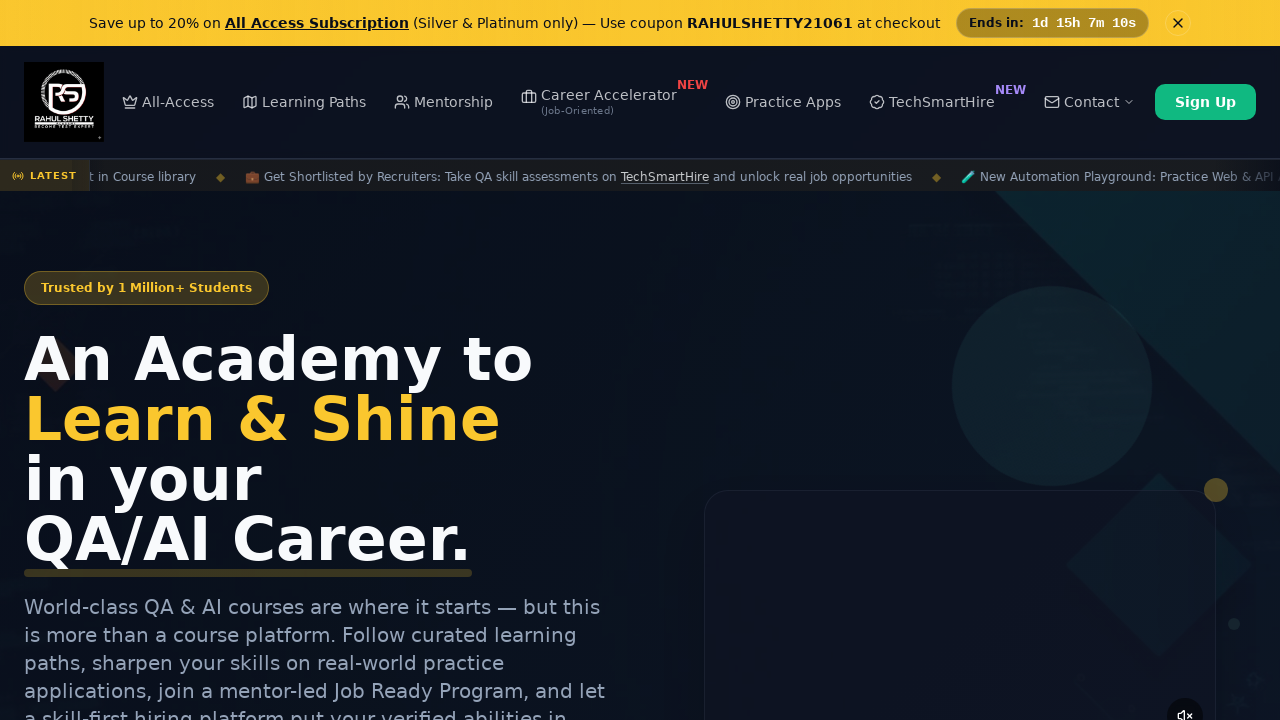

Waited for page to fully load (domcontentloaded)
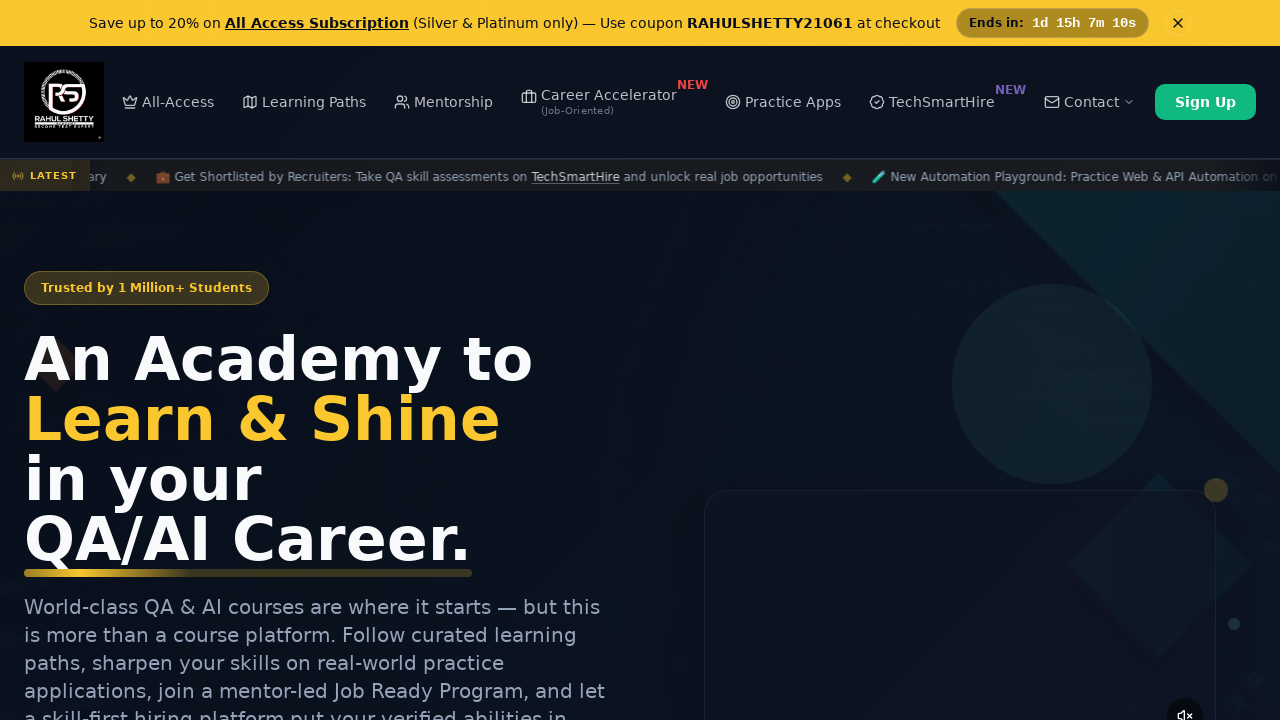

Retrieved page title: Rahul Shetty Academy | QA Automation, Playwright, AI Testing & Online Training
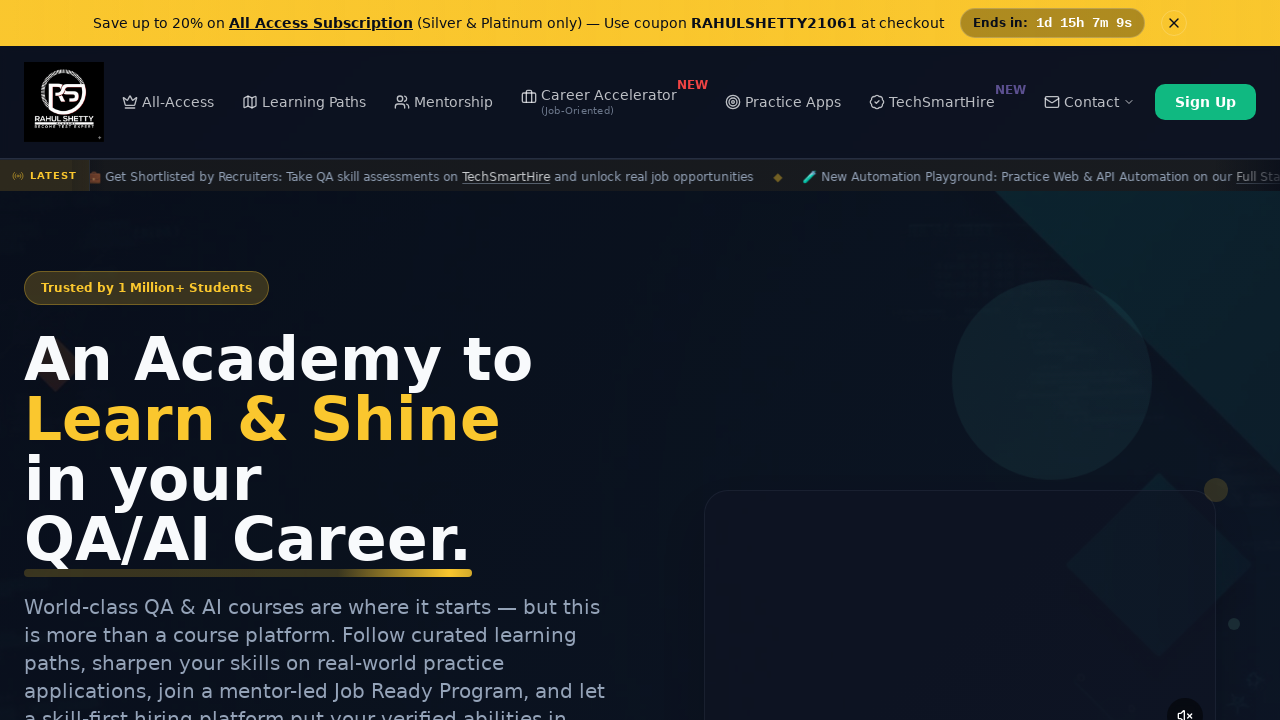

Retrieved current URL: https://rahulshettyacademy.com/
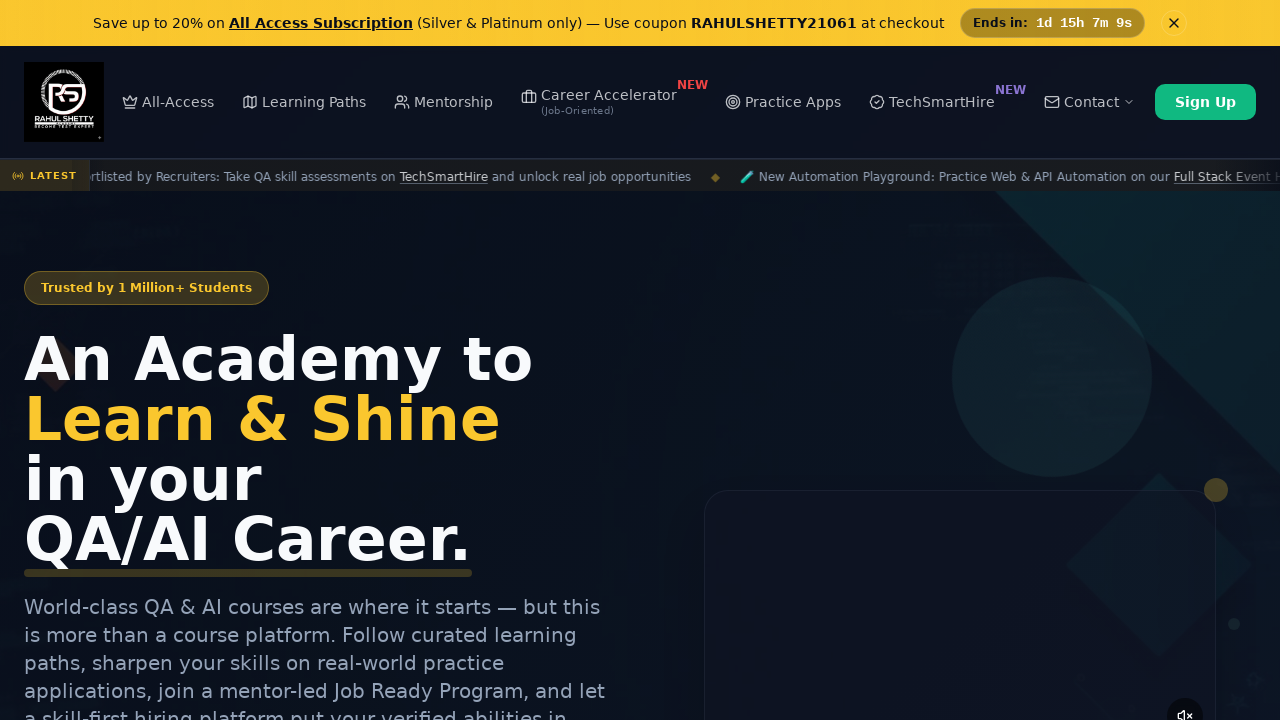

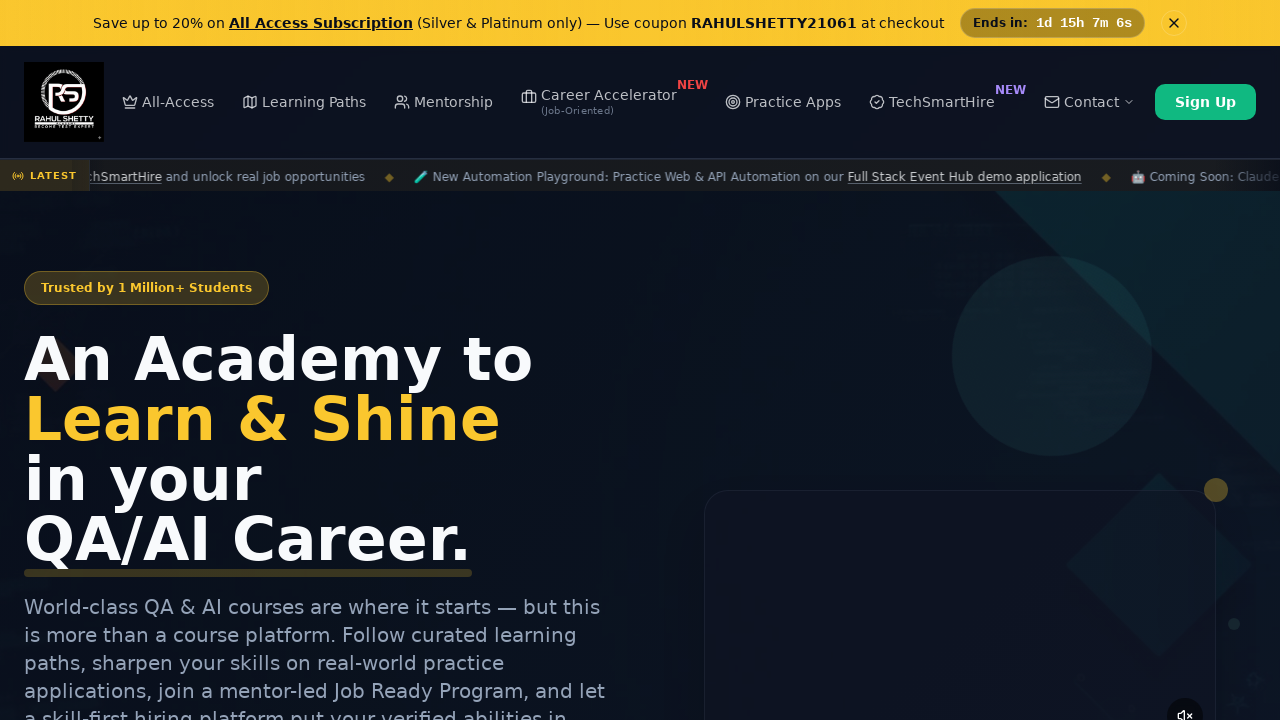